Tests calendar date picker functionality by opening the date picker and selecting a specific date

Starting URL: http://seleniumpractise.blogspot.com/2016/08/how-to-handle-calendar-in-selenium.html

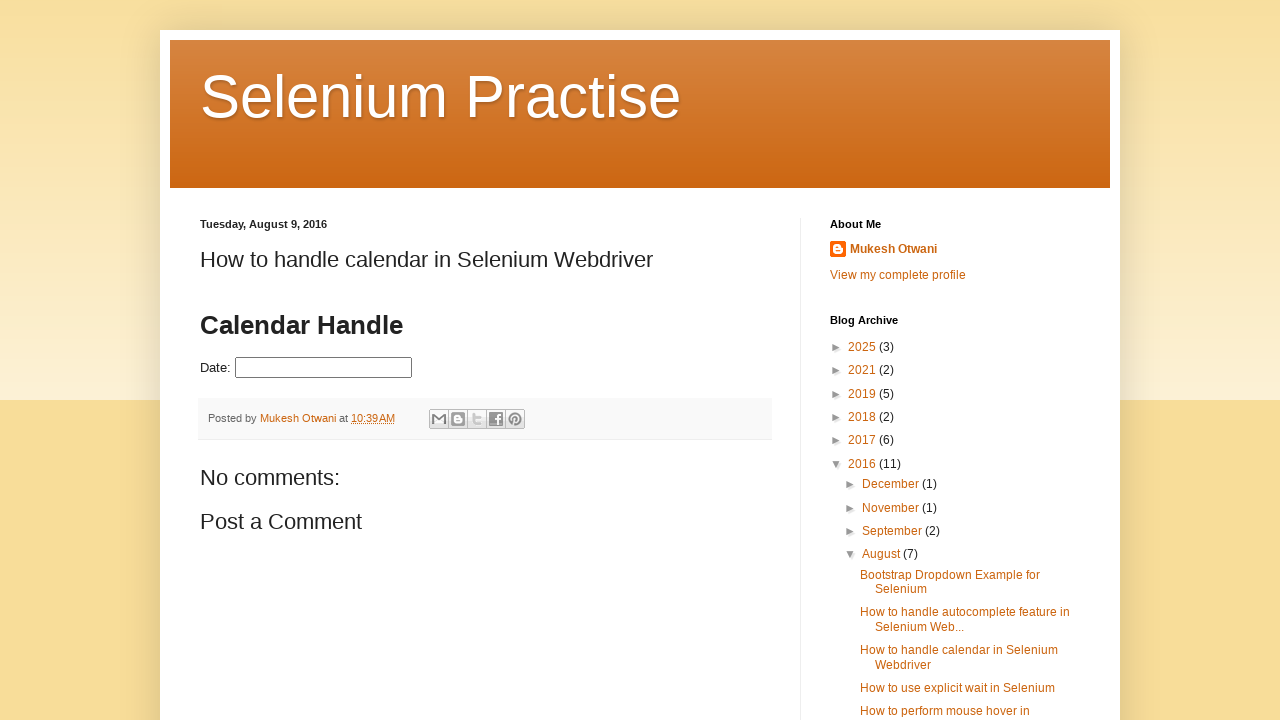

Clicked on date picker input to open calendar at (324, 368) on #datepicker
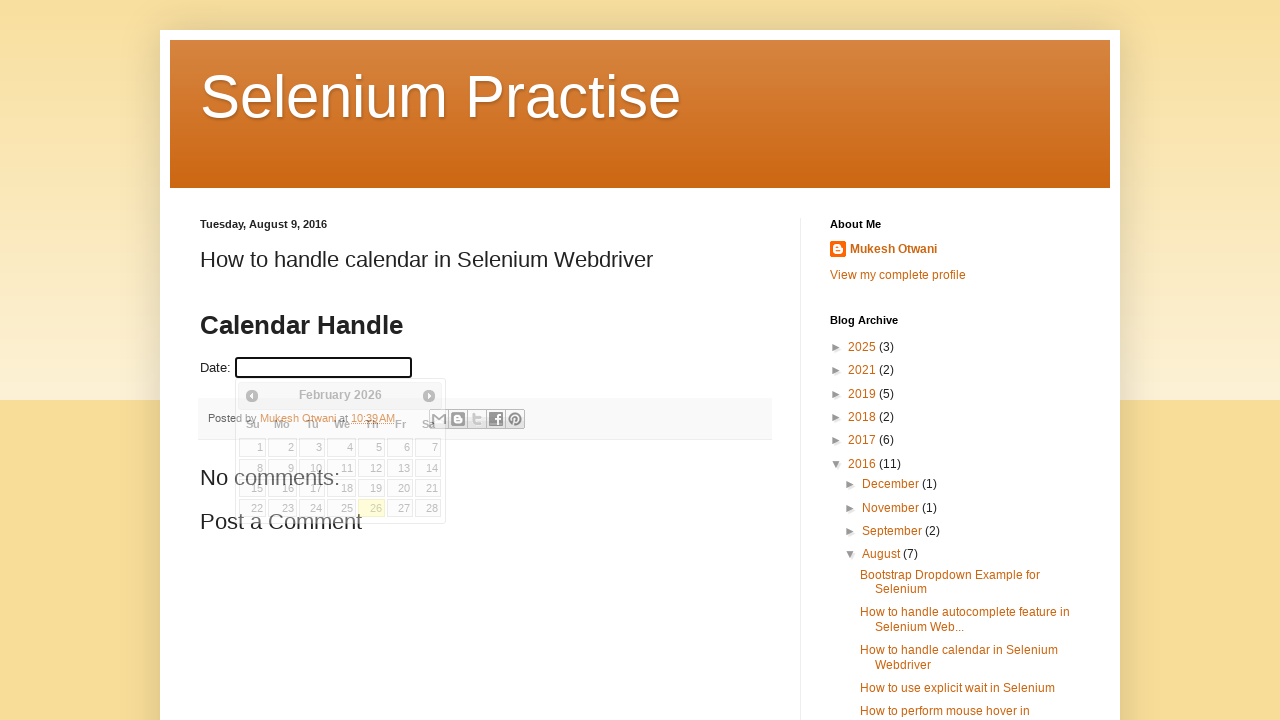

Calendar date picker is now visible
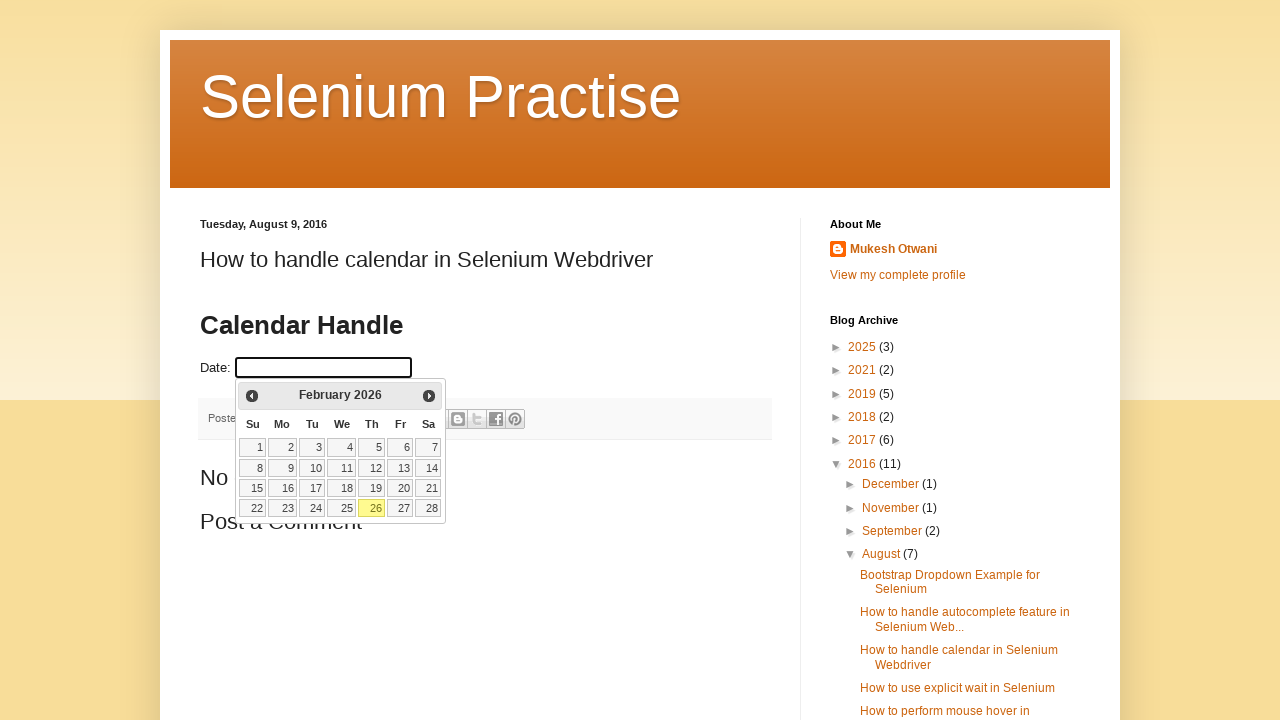

Selected date 11 from the calendar at (342, 468) on a:text-is('11')
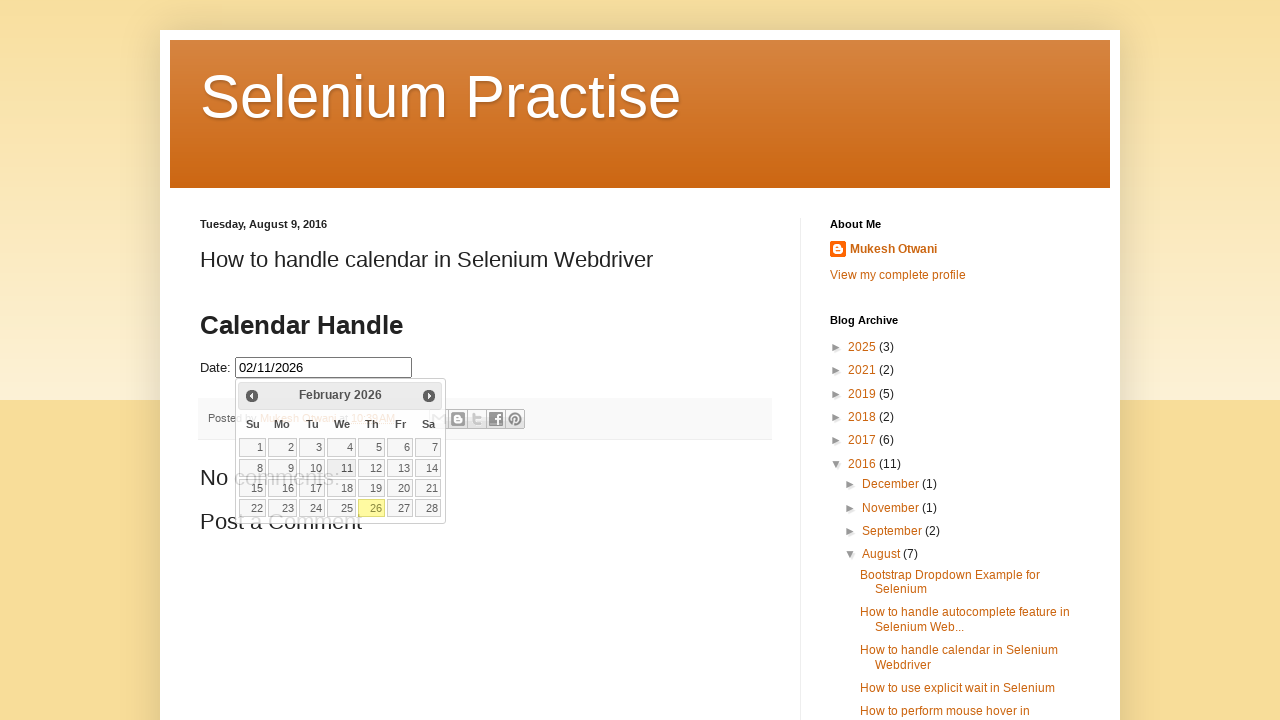

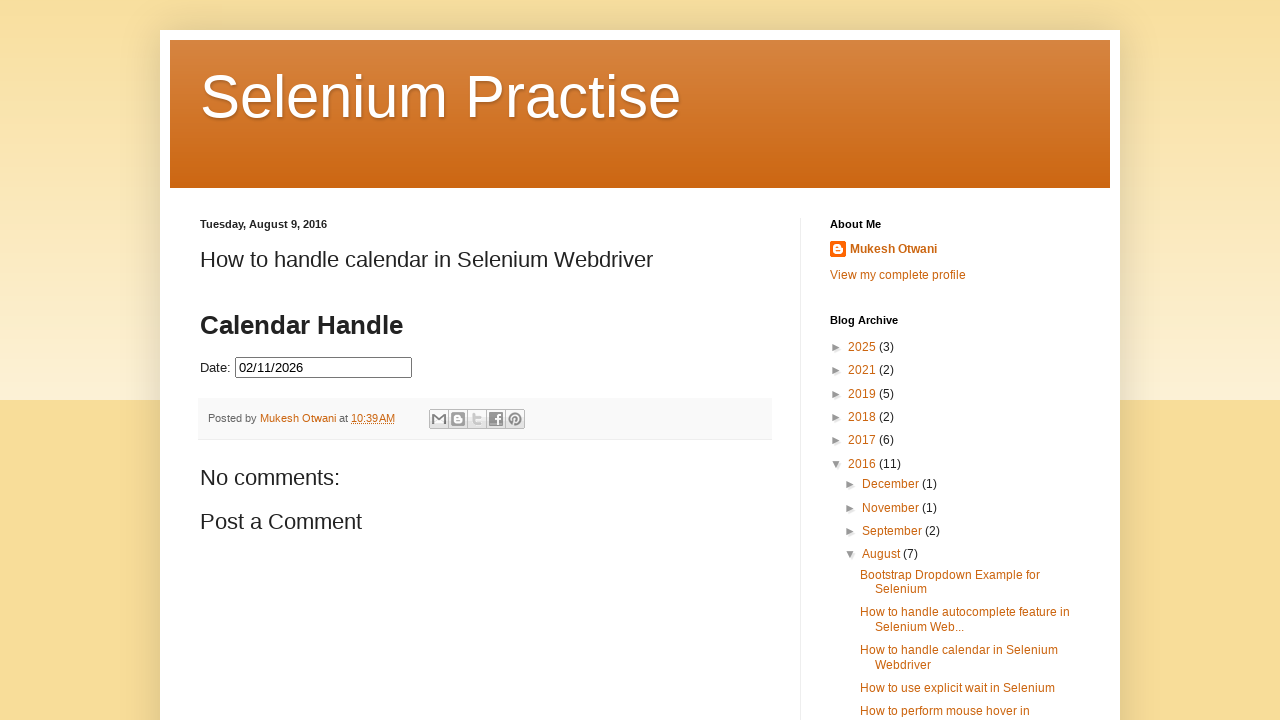